Tests binary invalid character handling by inputting '1012' which contains invalid digit '2' for binary.

Starting URL: https://www.001236.xyz/en/base

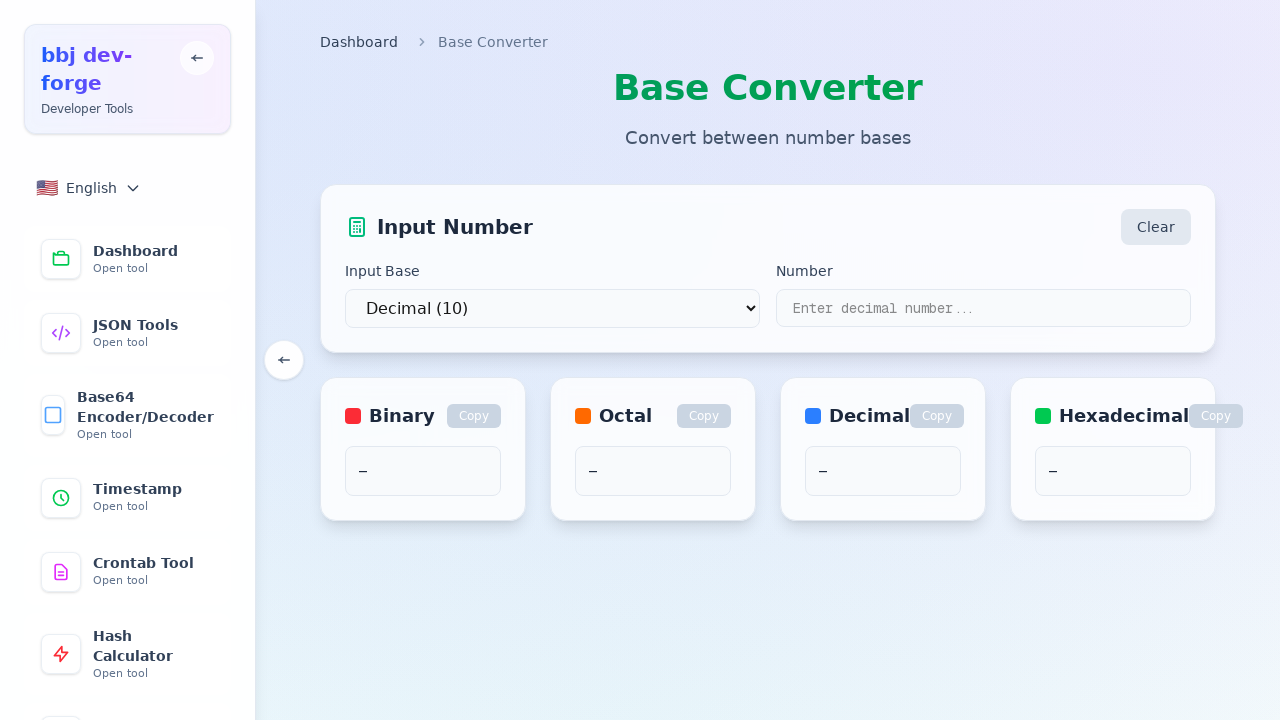

Selected binary (base 2) from dropdown on select
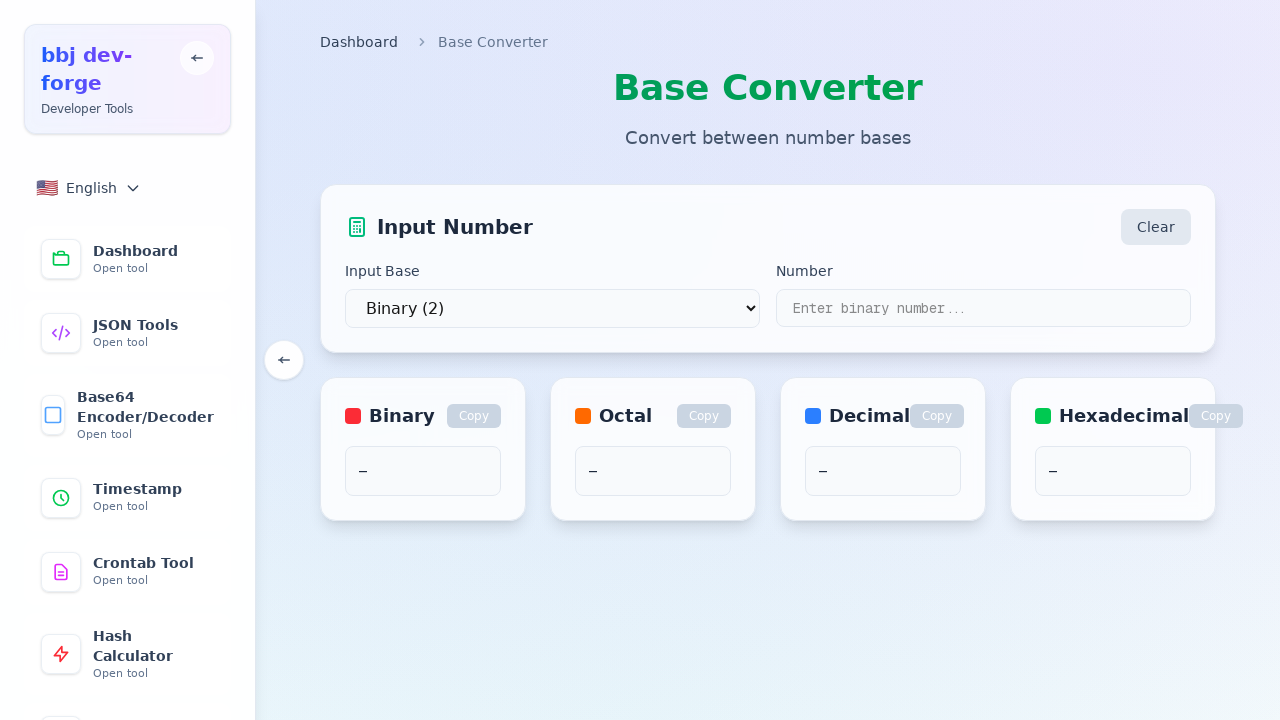

Entered '1012' containing invalid binary digit '2' on input[type='text']
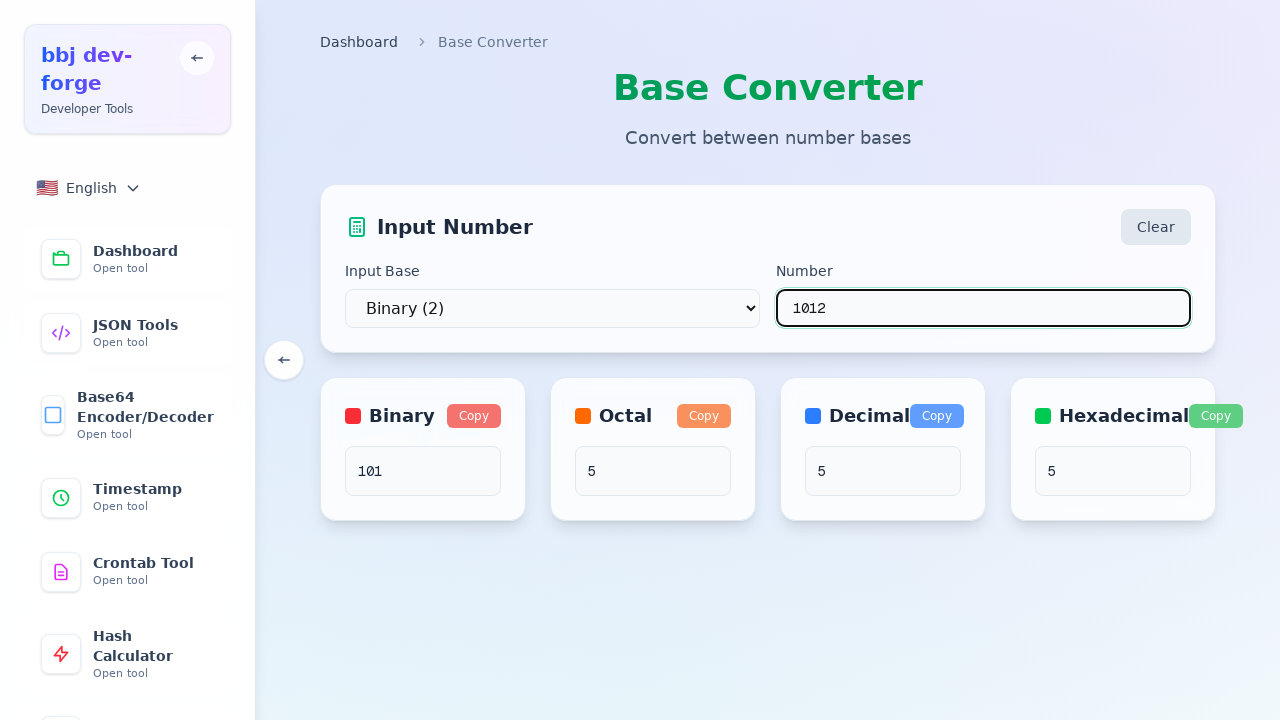

Waited 500ms for conversion processing
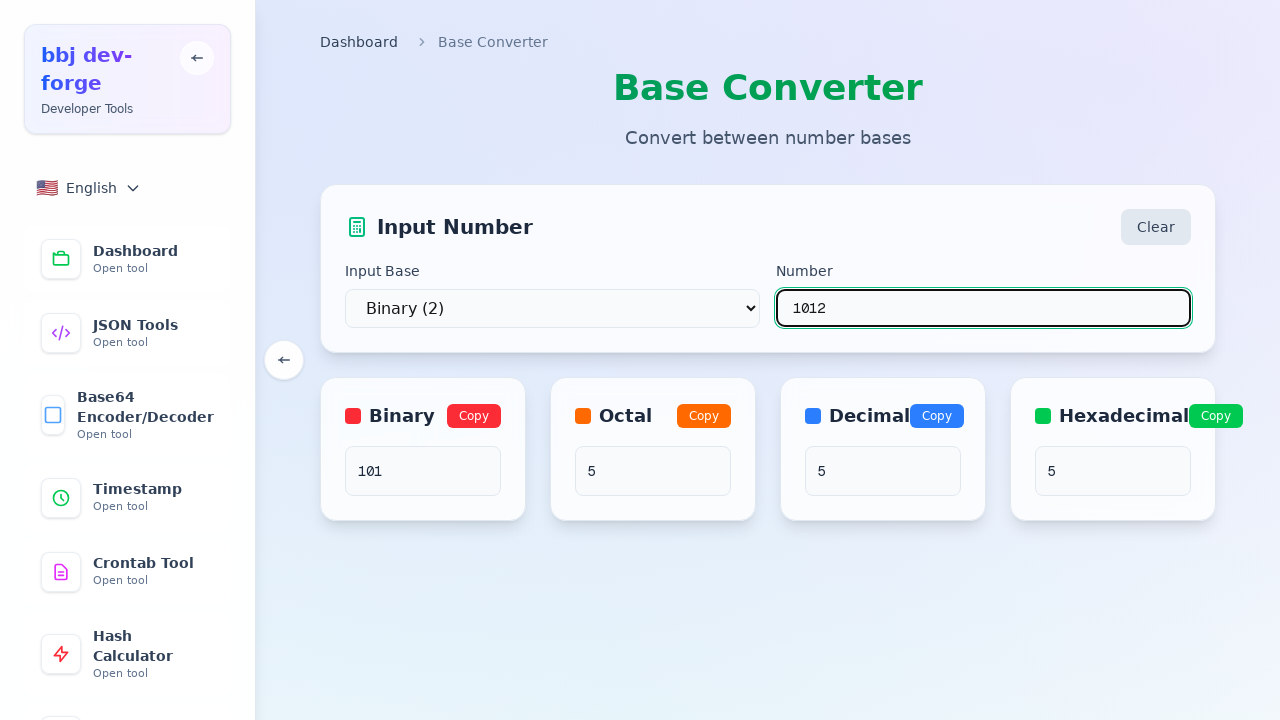

Verified binary output displays '101' (valid portion)
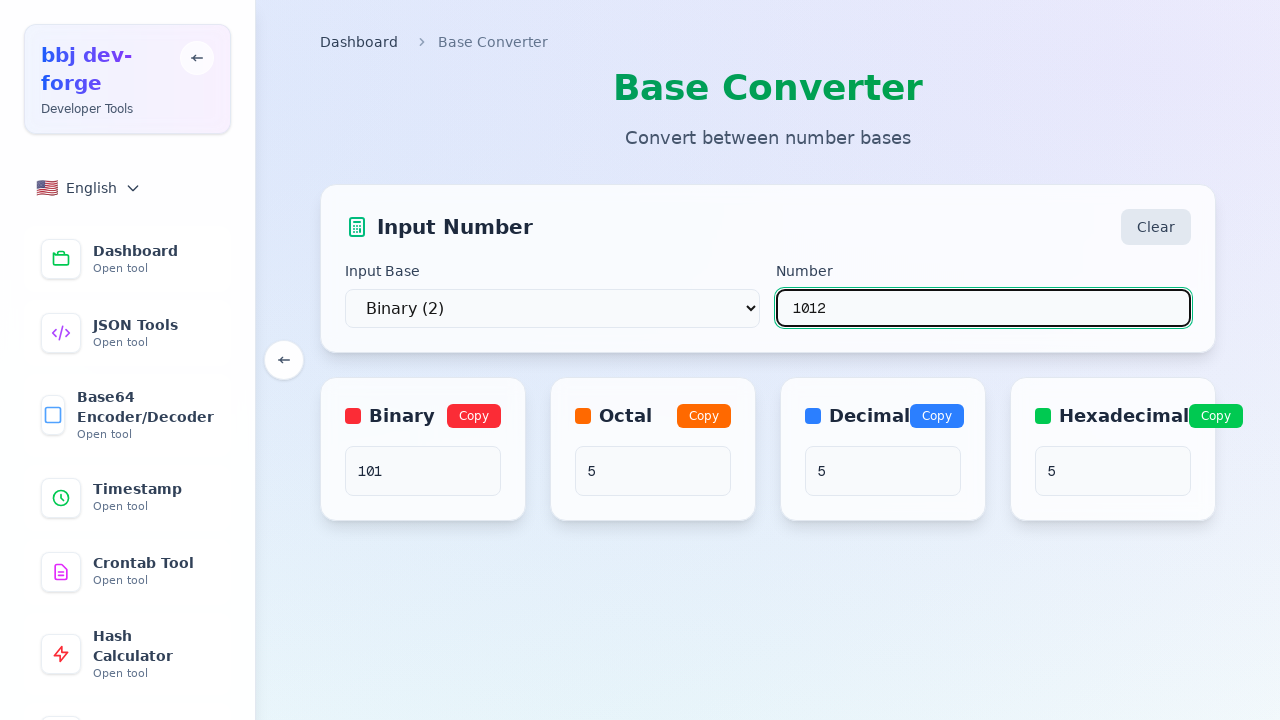

Verified decimal conversion displays '5' (101 in binary = 5 in decimal)
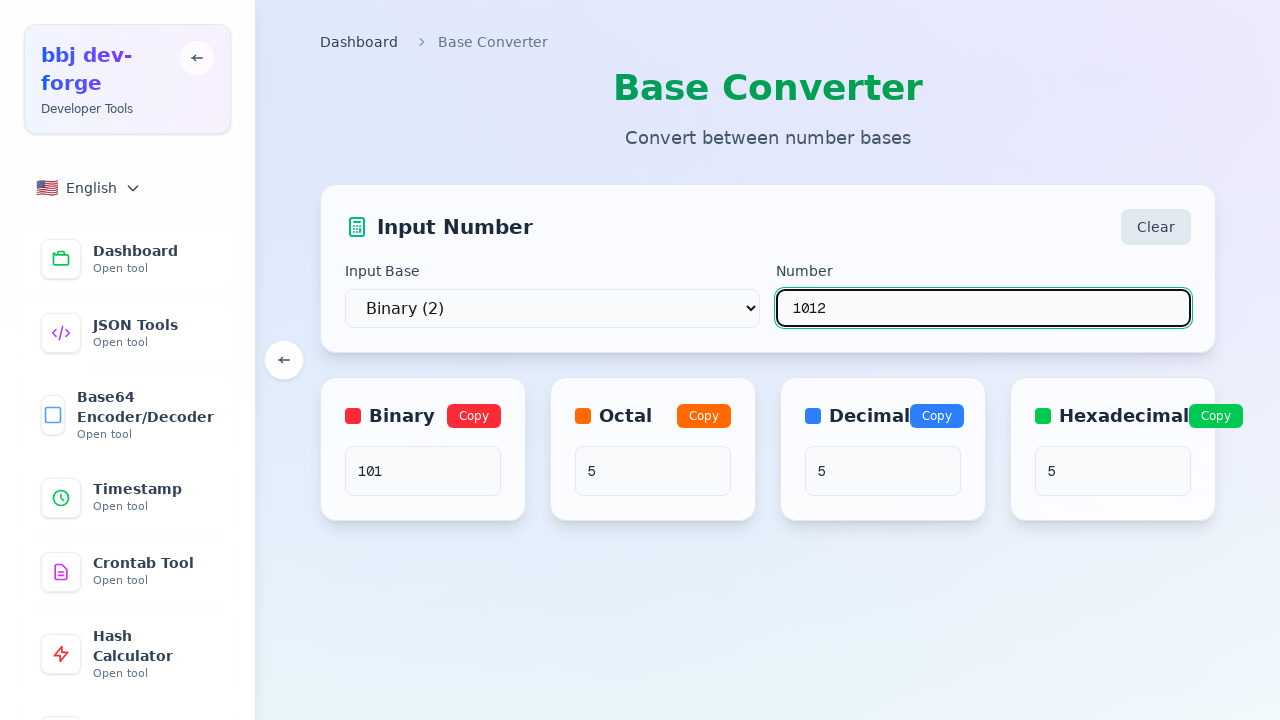

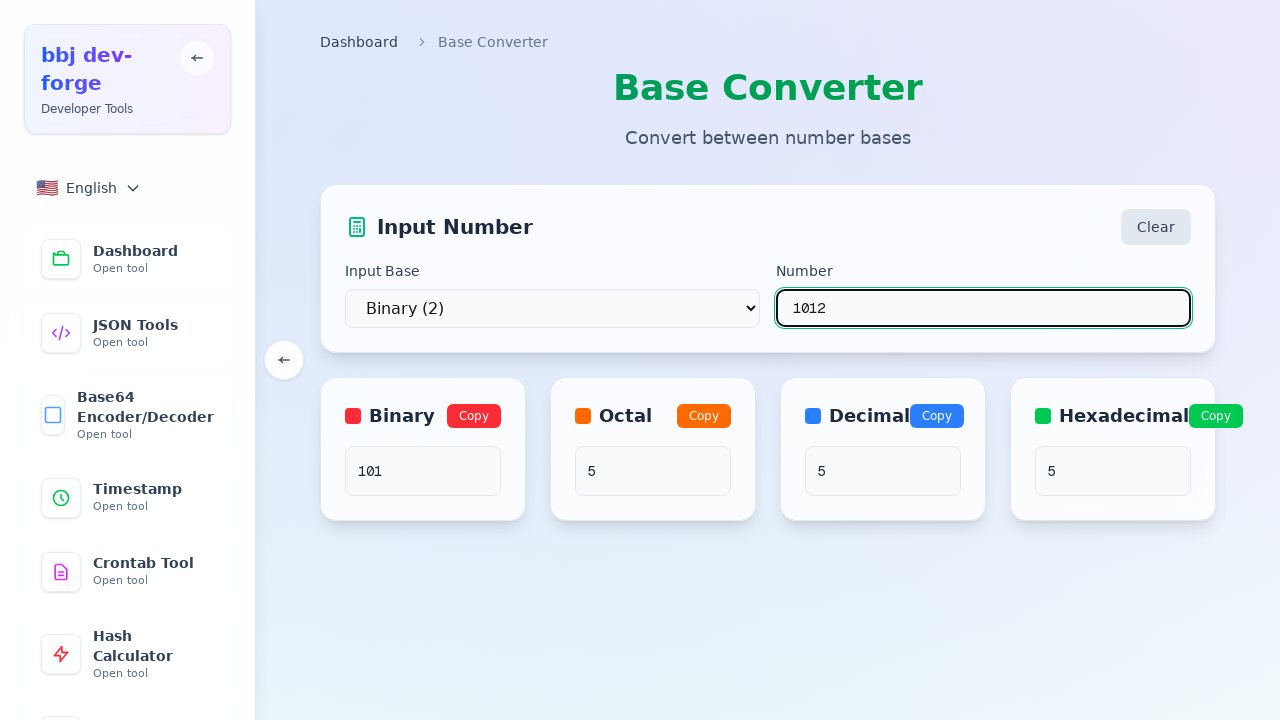